Tests a registration form by filling out first name, last name, email, phone, and address fields, then submitting and verifying successful registration message

Starting URL: http://suninjuly.github.io/registration1.html

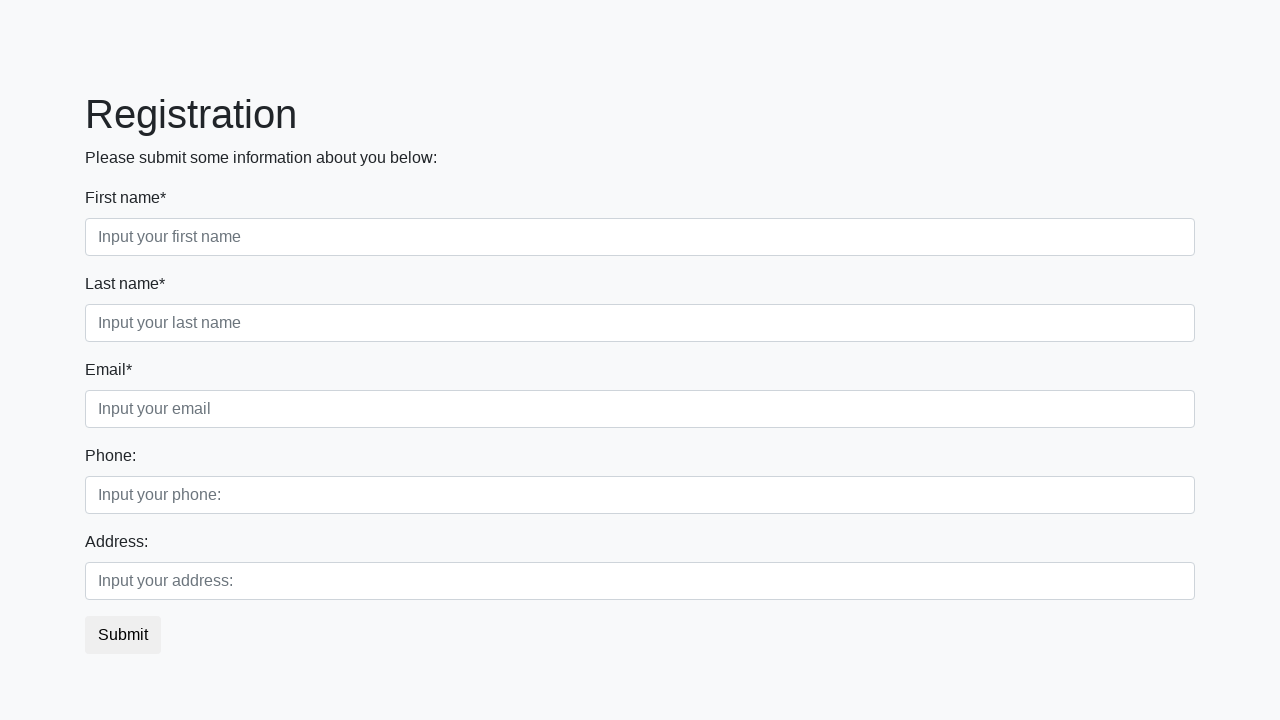

Filled first name field with 'John' on //input[@class="form-control first"][@placeholder="Input your first name"]
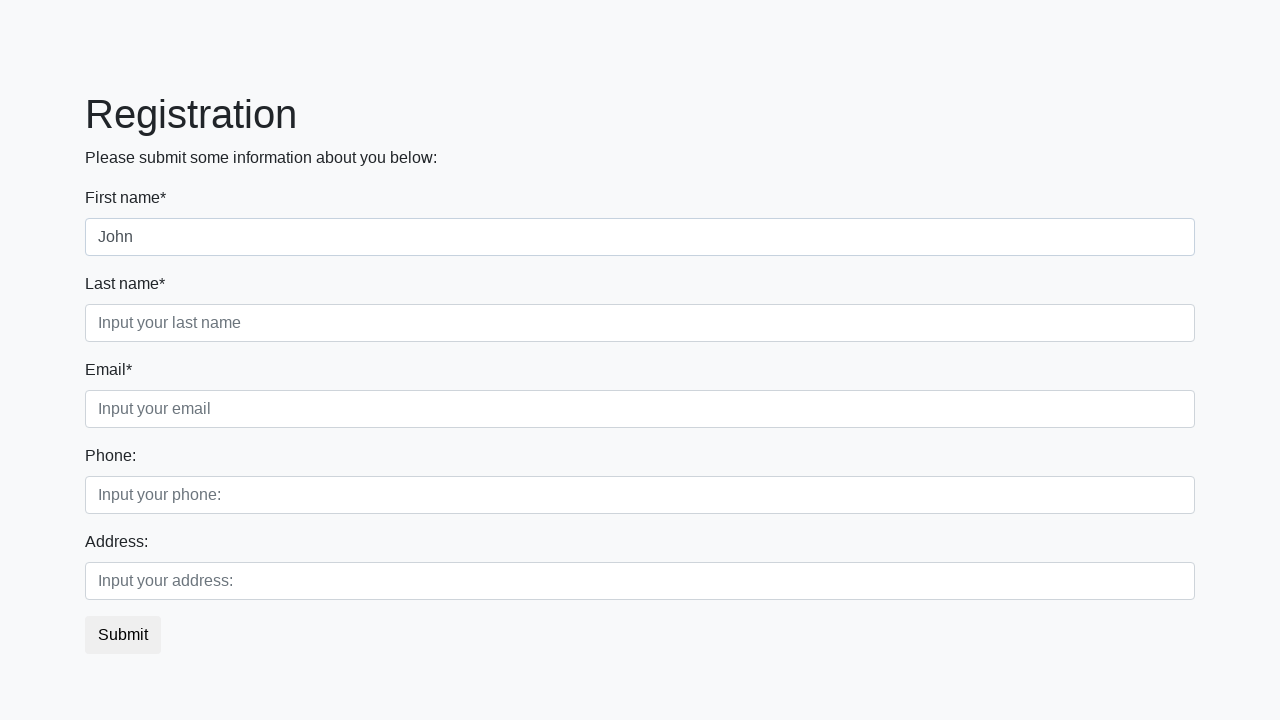

Filled last name field with 'Smith' on //input[@class="form-control second"][@placeholder="Input your last name"]
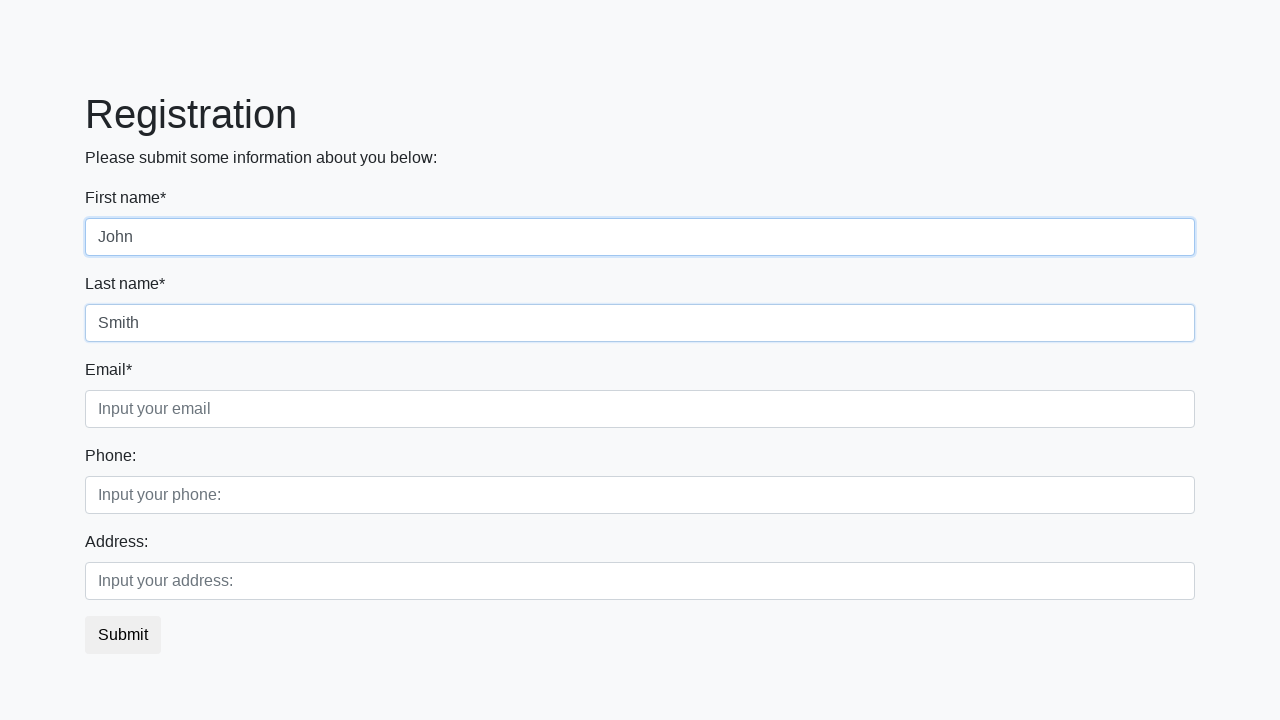

Filled email field with 'john.smith@example.com' on //input[@class="form-control third"]
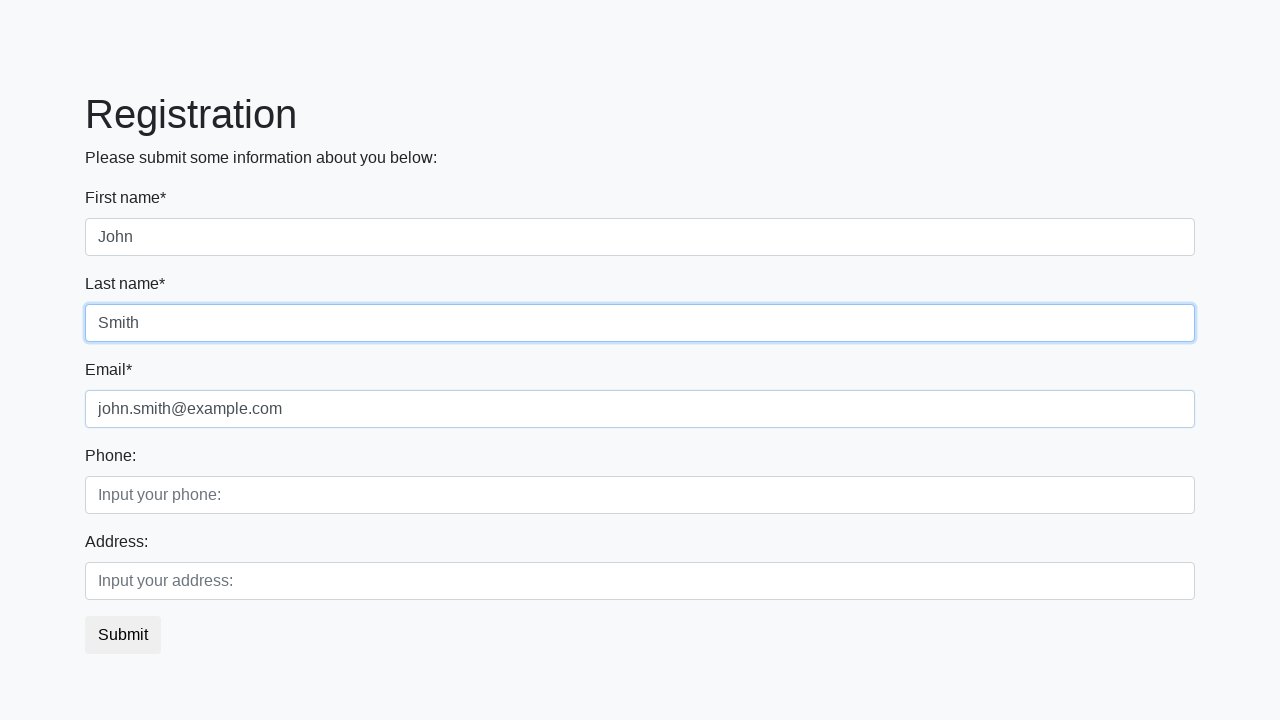

Filled phone field with '+1234567890' on //input[@placeholder="Input your phone:"]
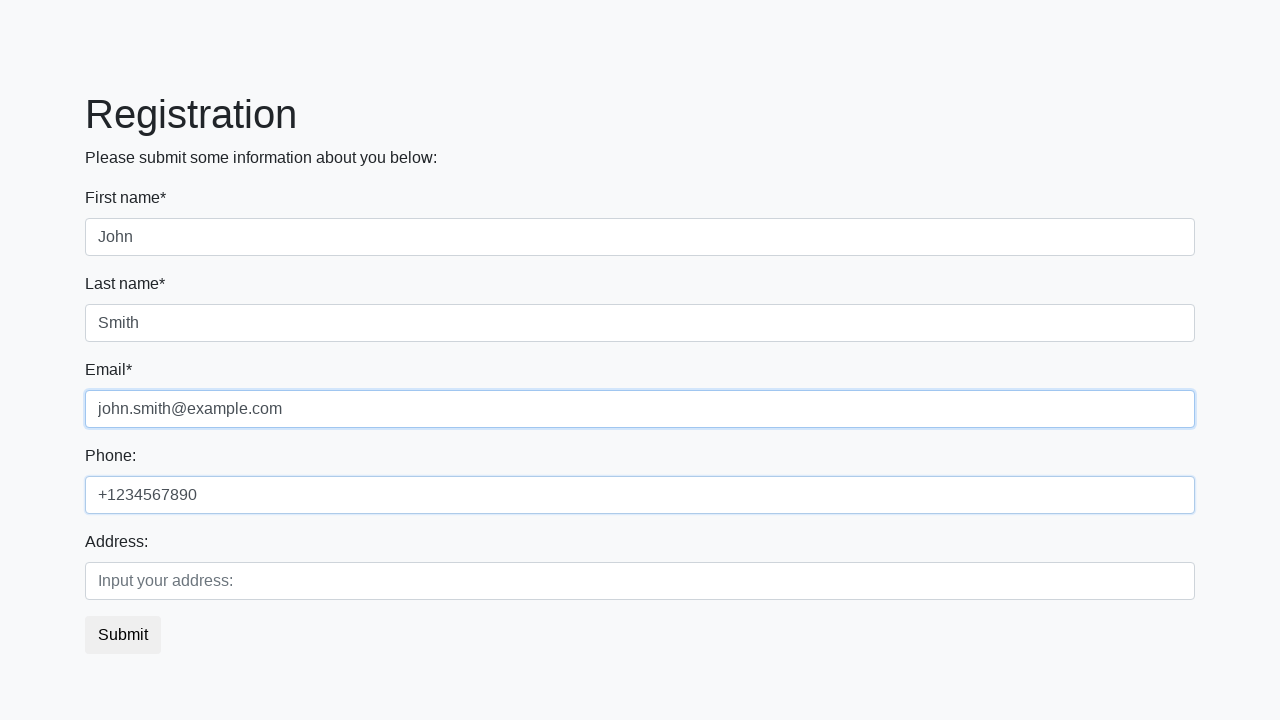

Filled address field with '123 Main Street' on //input[@placeholder="Input your address:"]
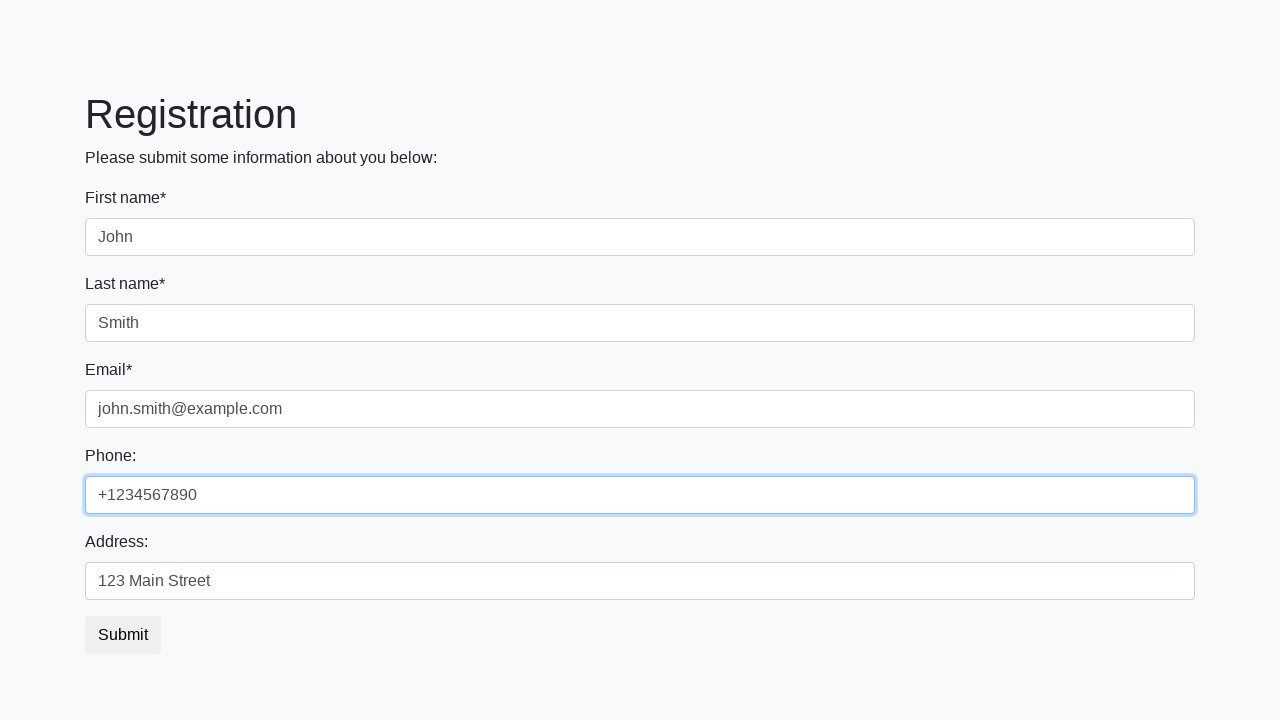

Clicked submit button to register at (123, 635) on button.btn
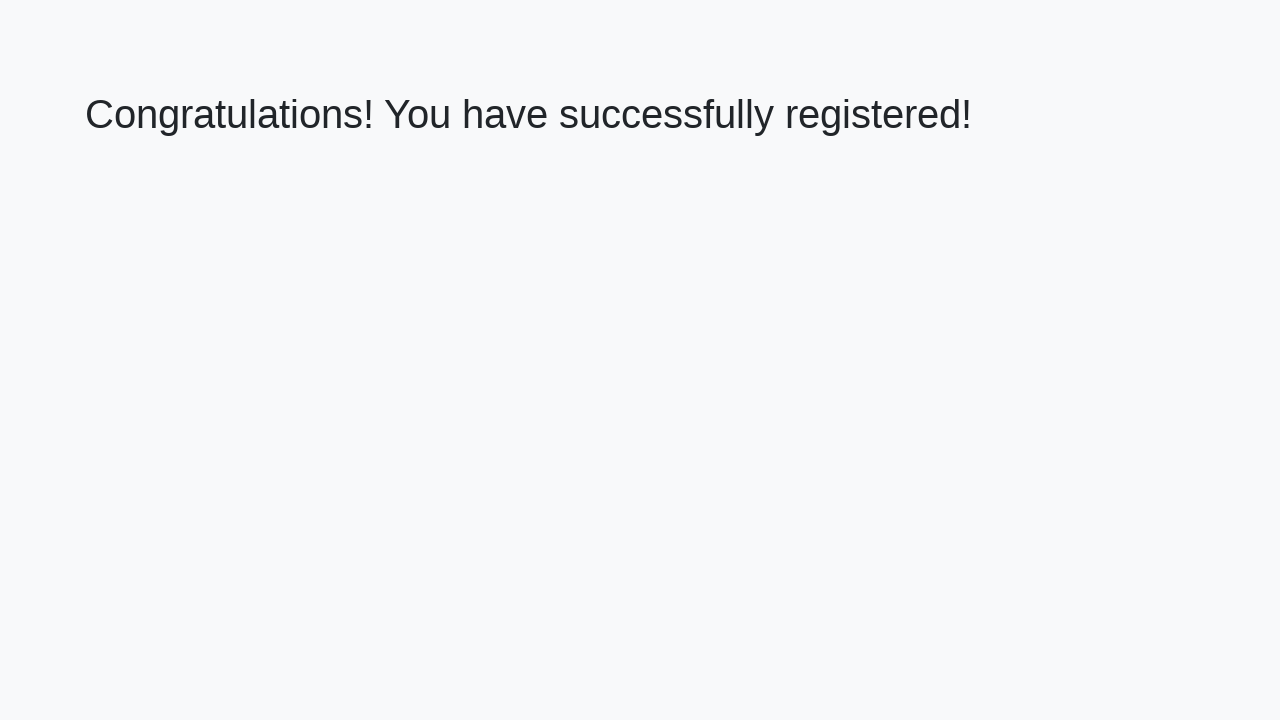

Success message heading appeared
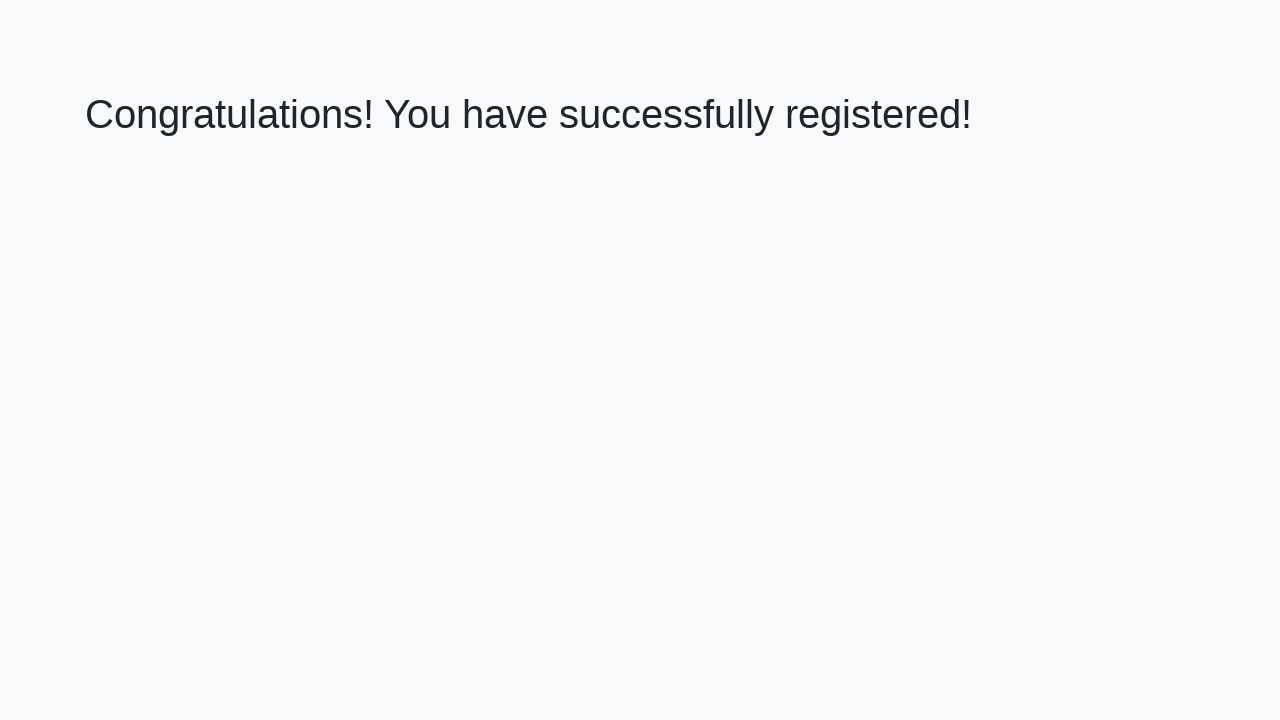

Retrieved success message text
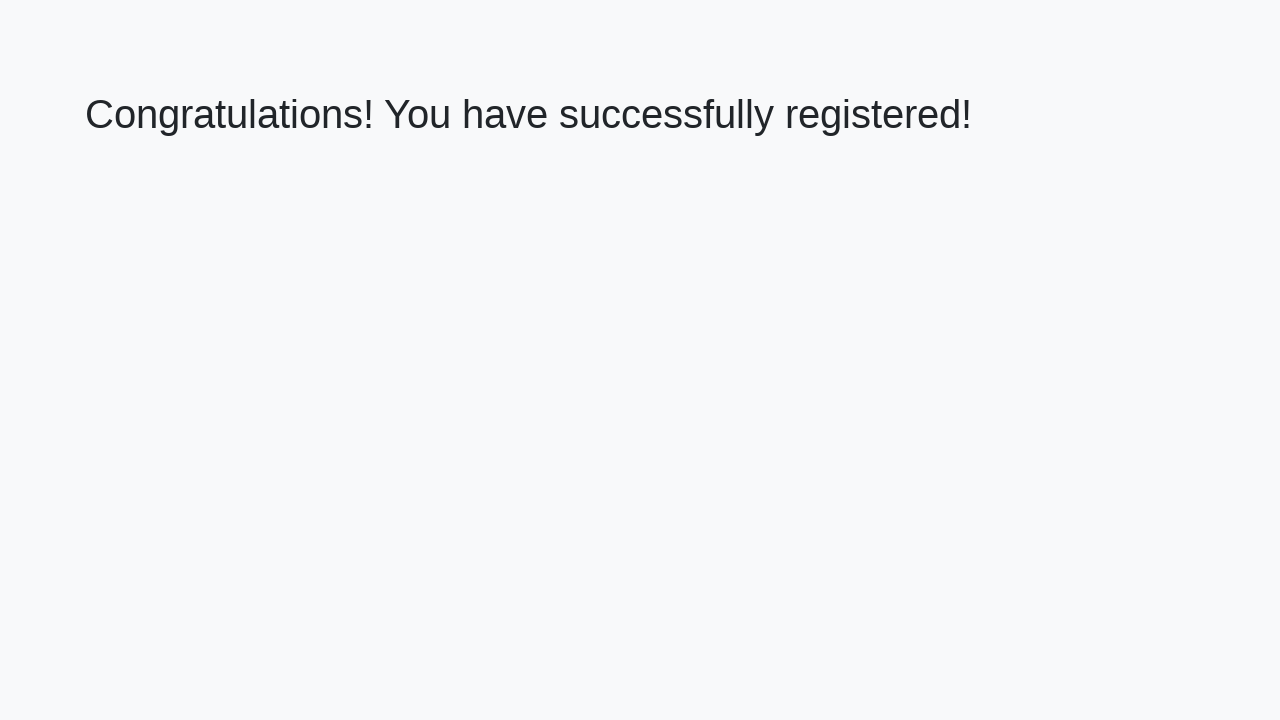

Verified successful registration message
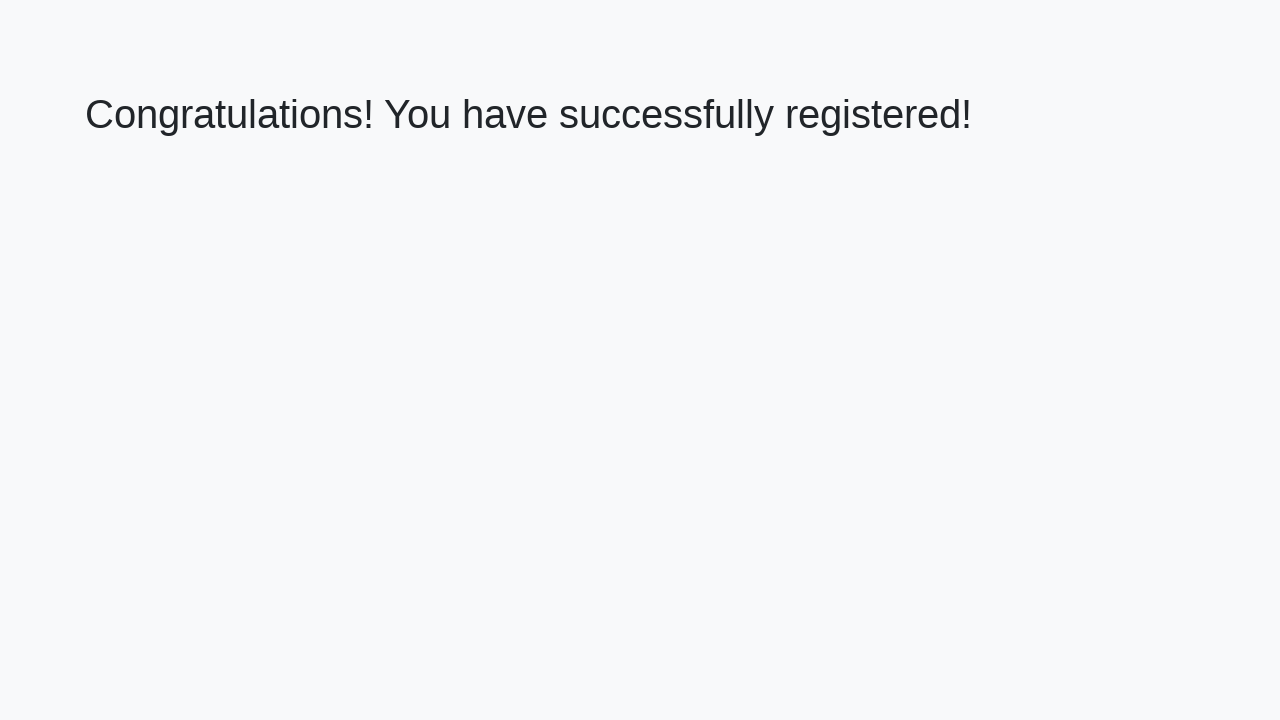

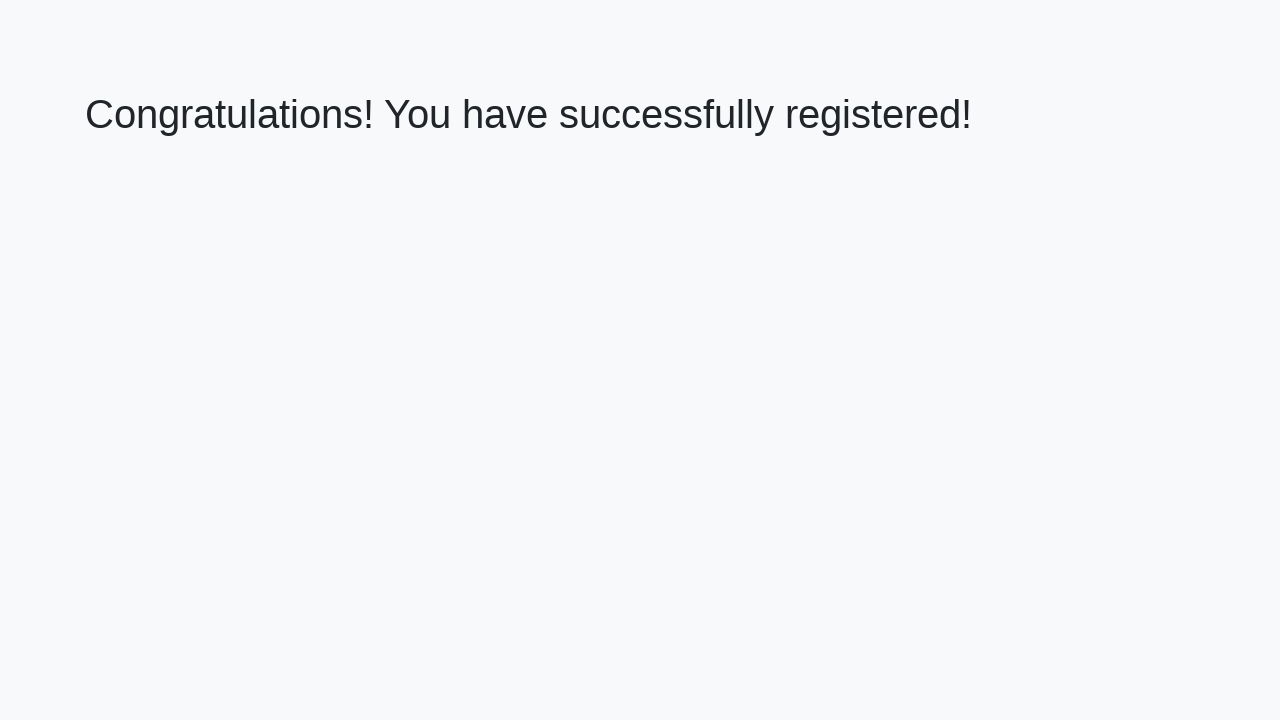